Tests radio button selection functionality by selecting different radio buttons using various methods (by ID, by index, and by label text)

Starting URL: https://formy-project.herokuapp.com/radiobutton

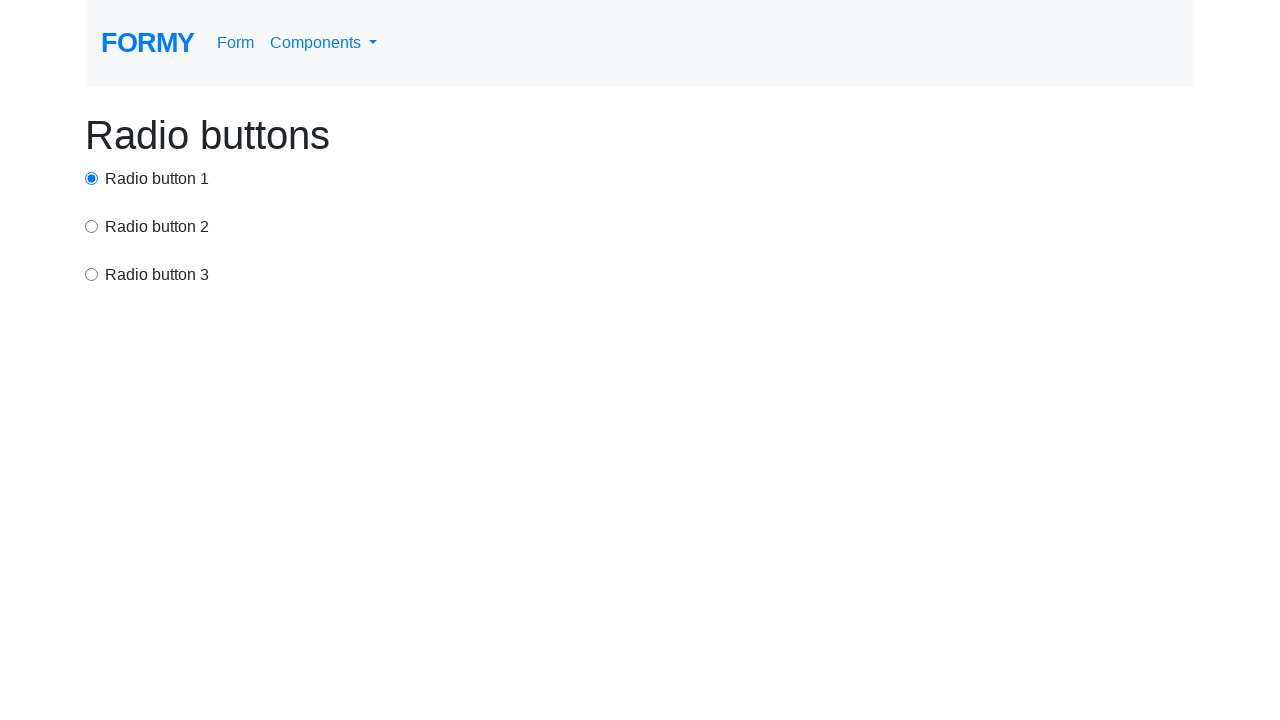

Located first radio button by ID
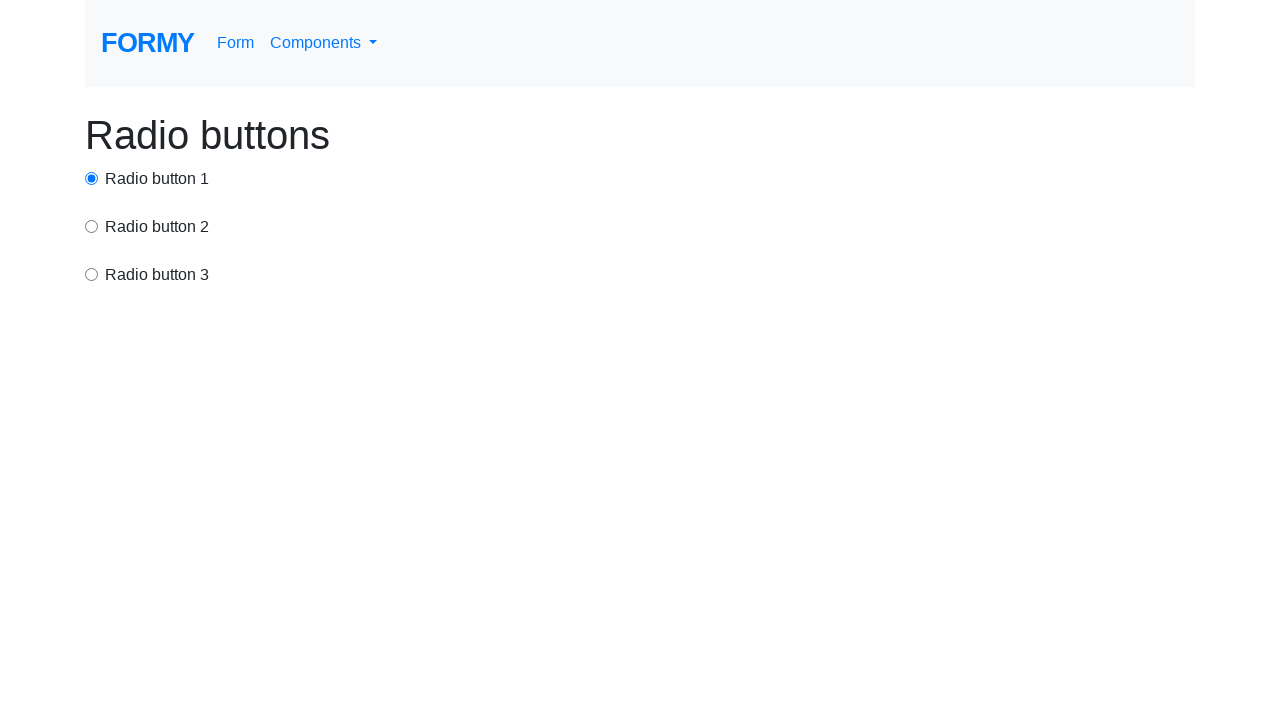

Located second radio button by XPath value attribute
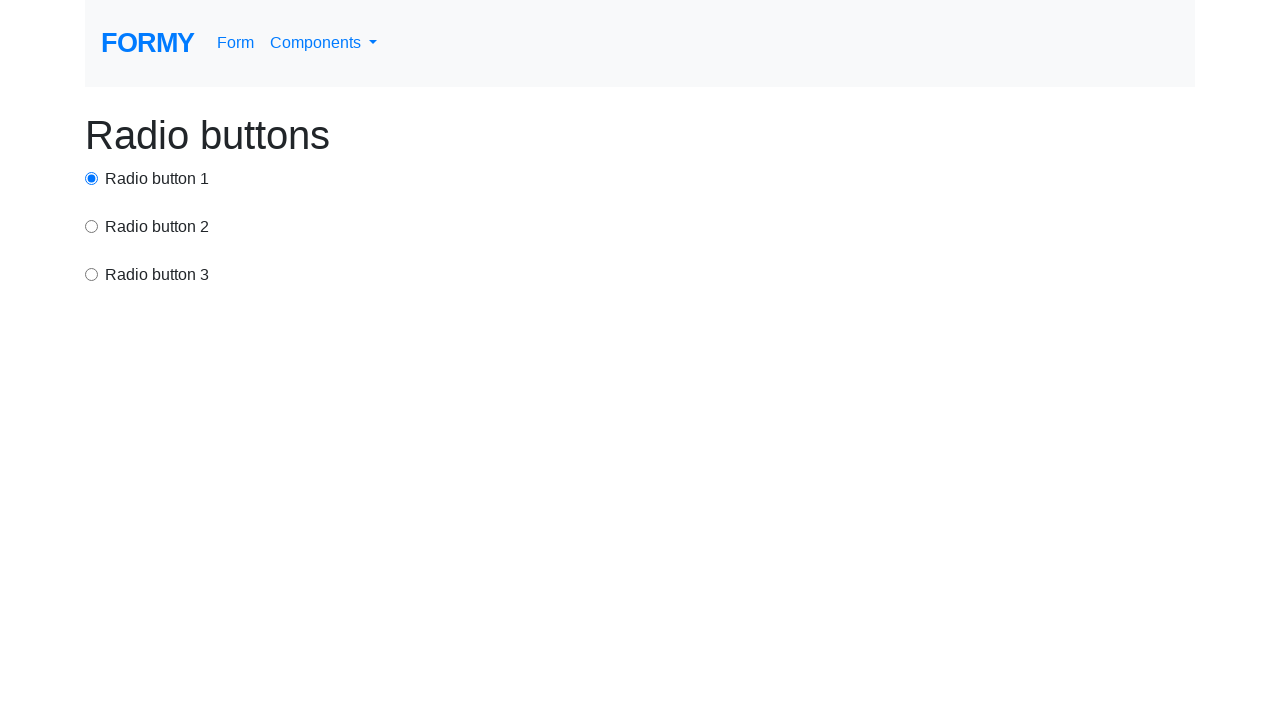

Located third radio button by XPath value attribute
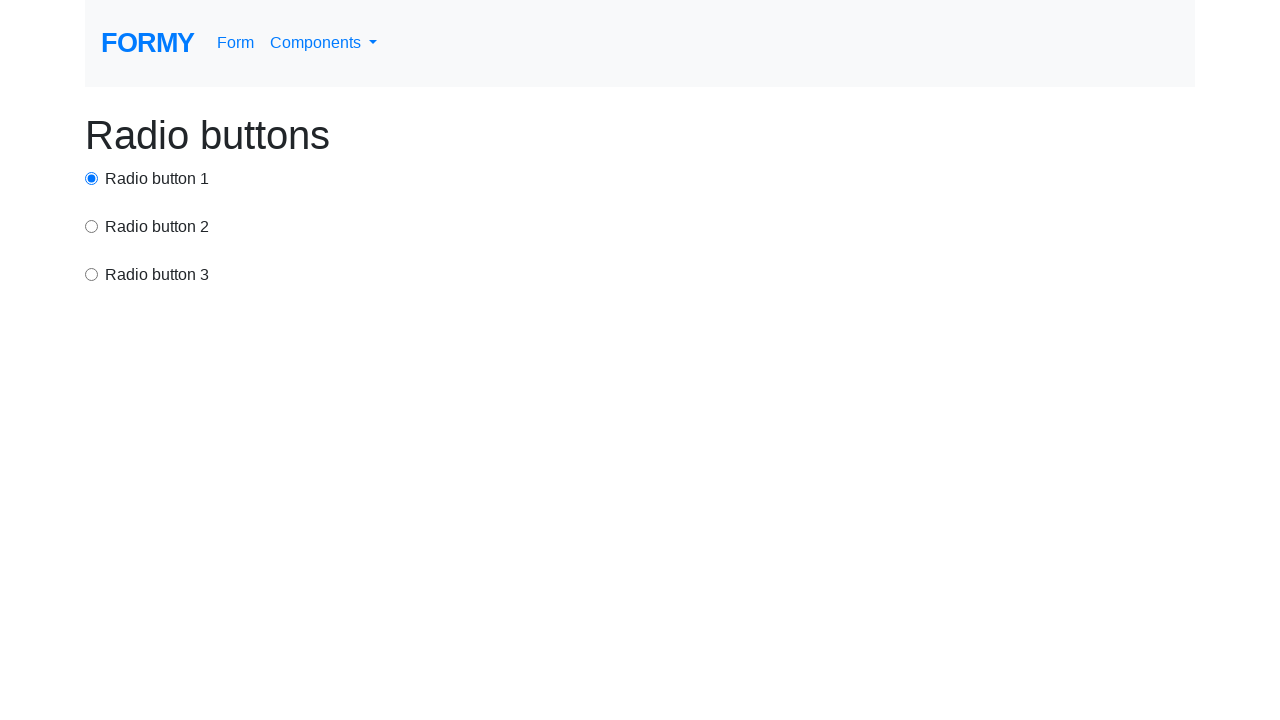

Clicked first radio button at (92, 178) on #radio-button-1
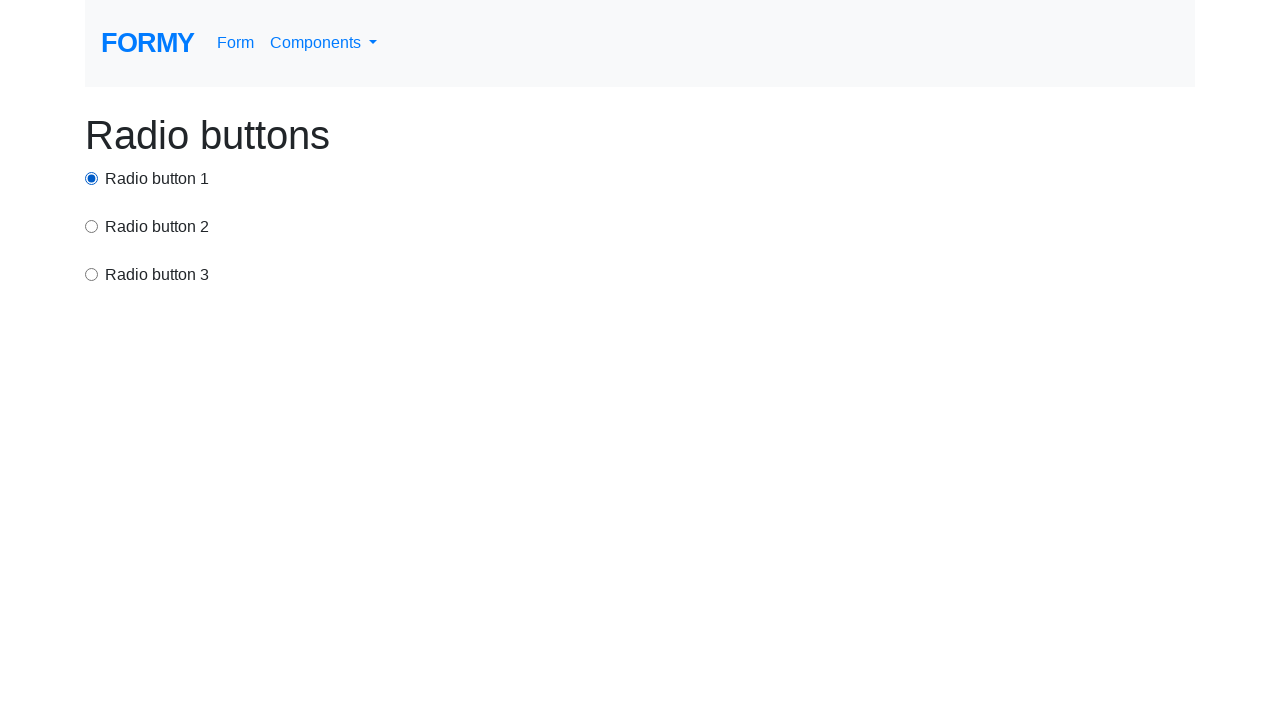

Located all radio button inputs by class
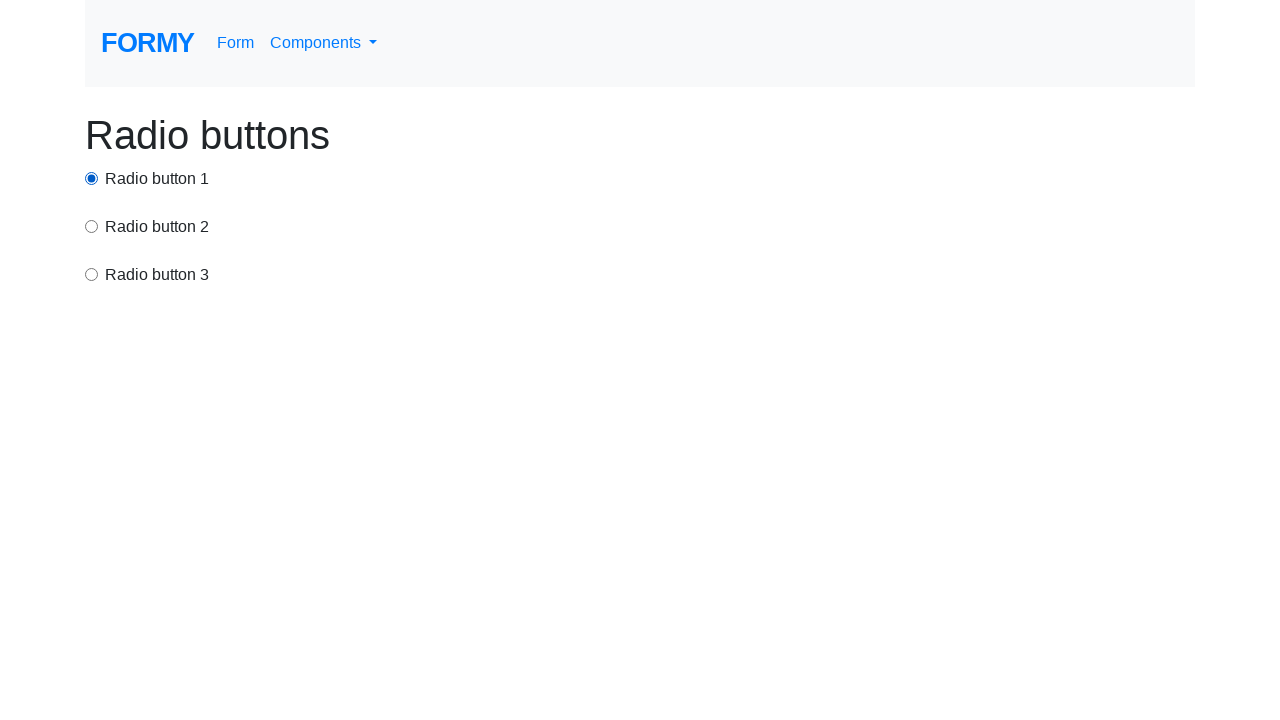

Checked if second radio button is already selected
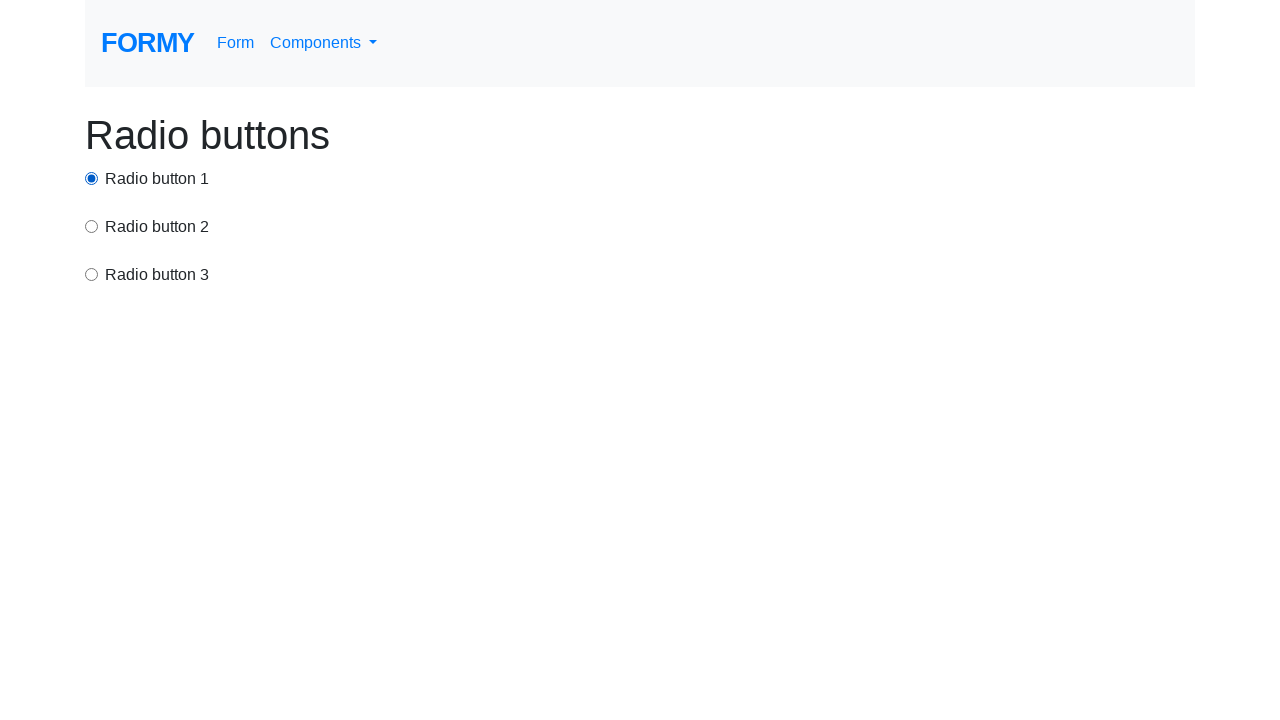

Clicked second radio button at index 1 at (92, 226) on .form-check-input >> nth=1
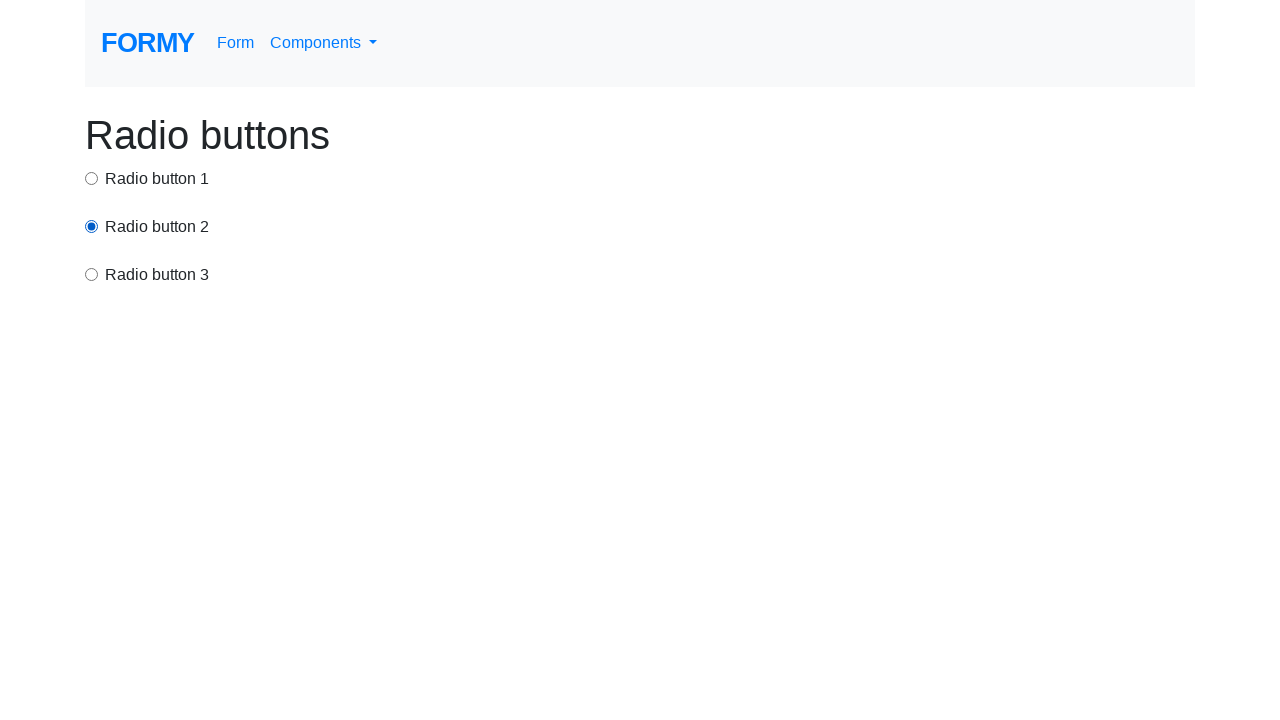

Located all radio button labels by class
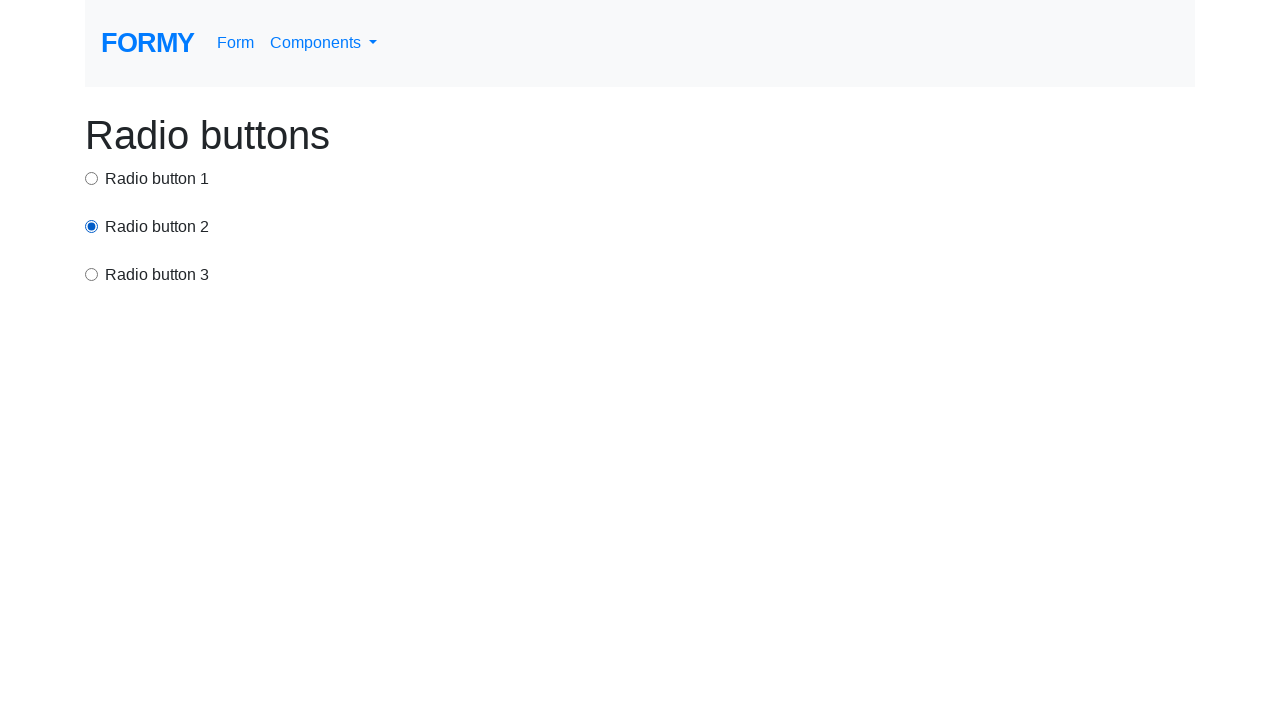

Located all radio button inputs by class
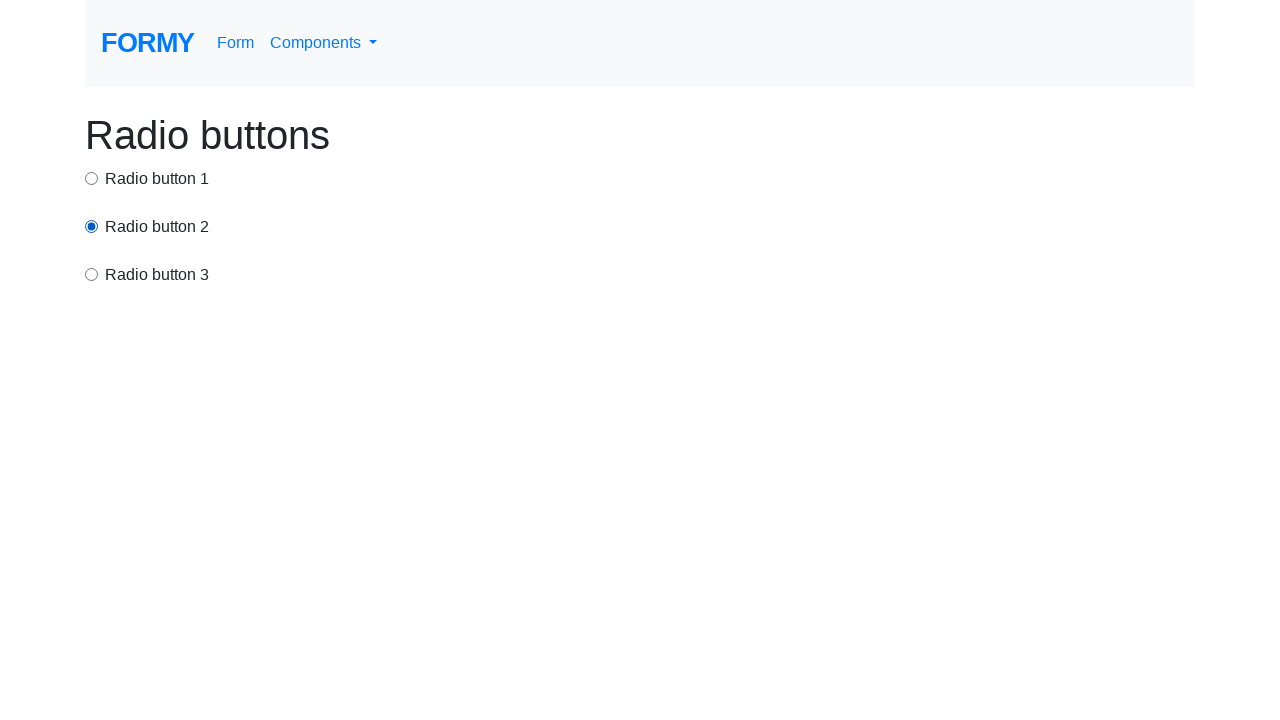

Checked label at index 0: '
    Radio button 1
  '
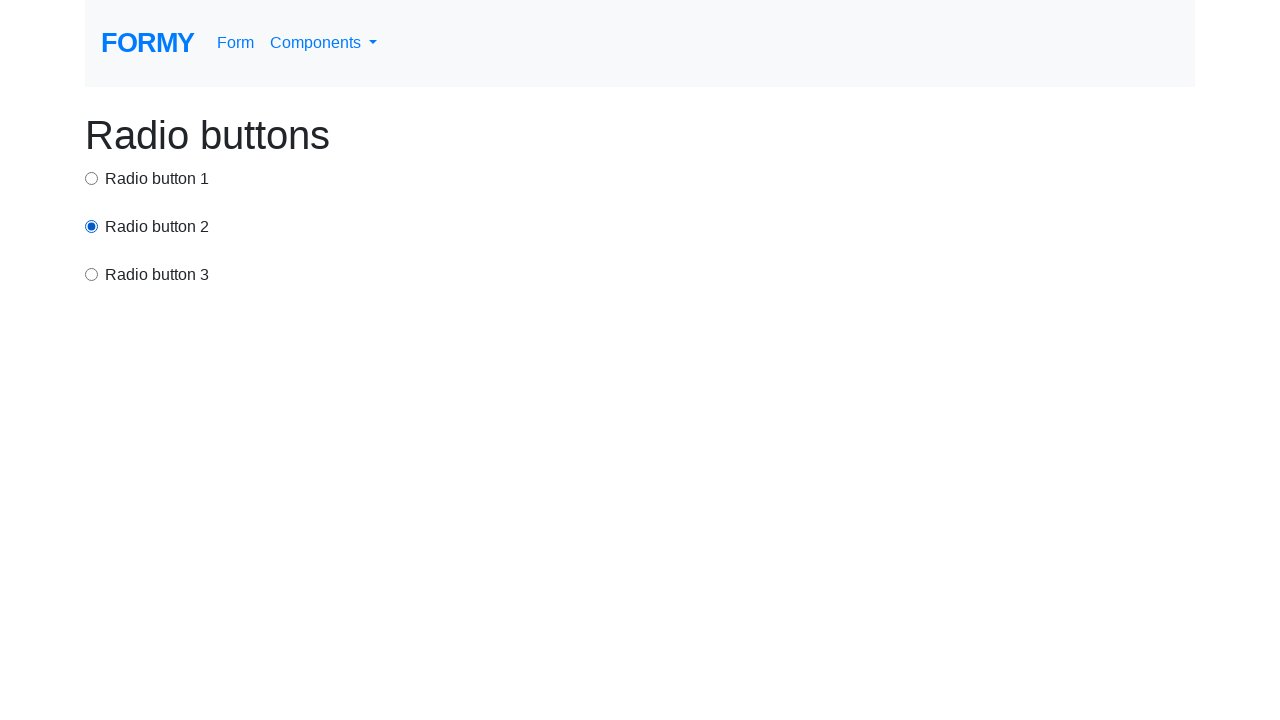

Checked label at index 1: '
    Radio button 2
  '
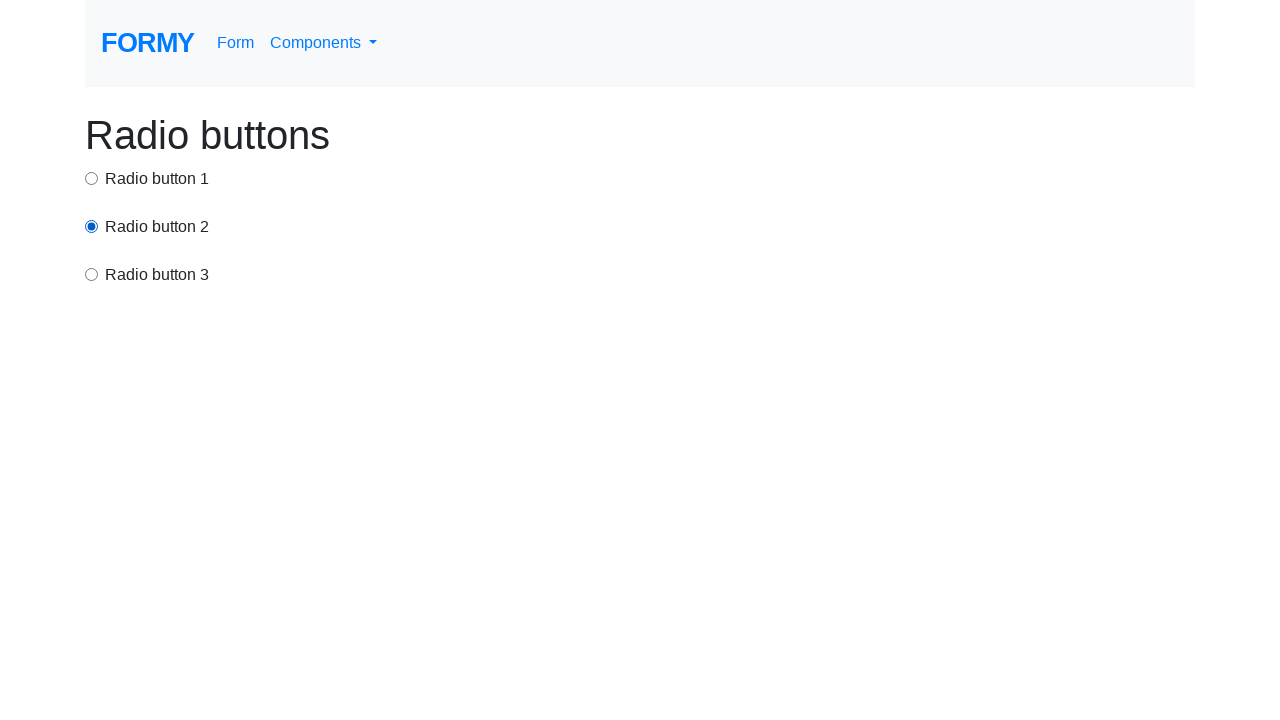

Checked label at index 2: '
    Radio button 3
  '
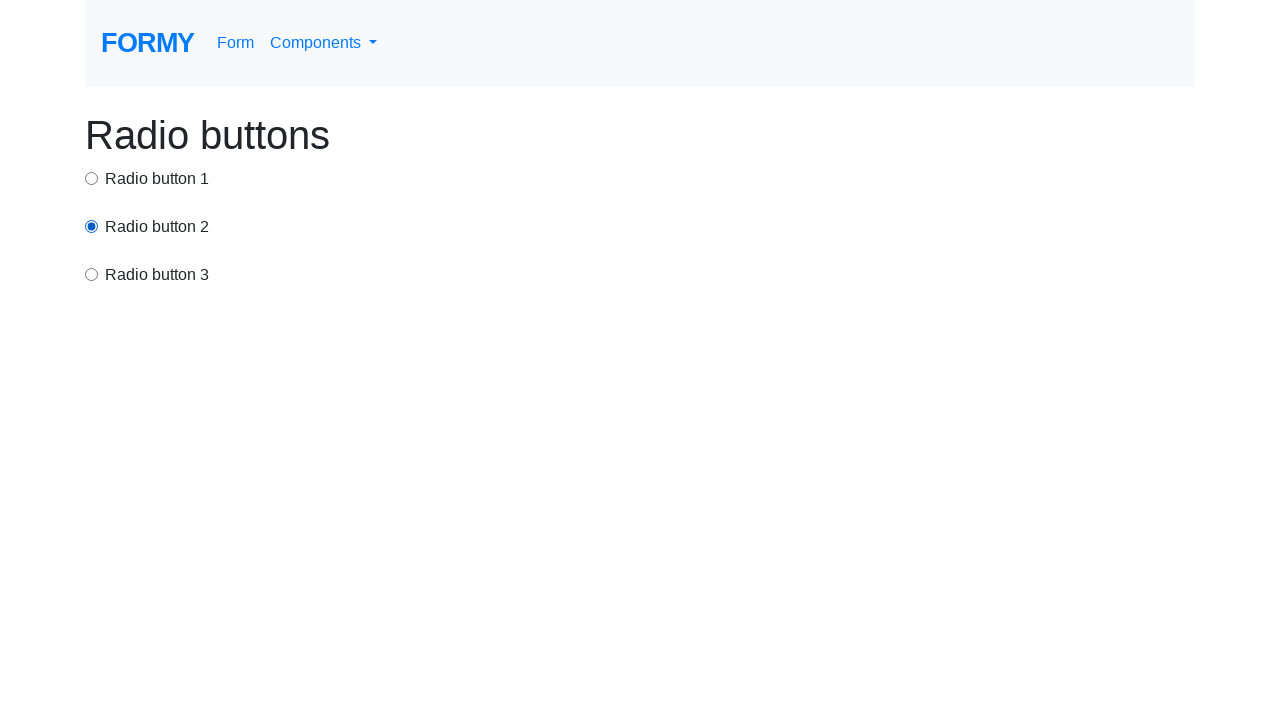

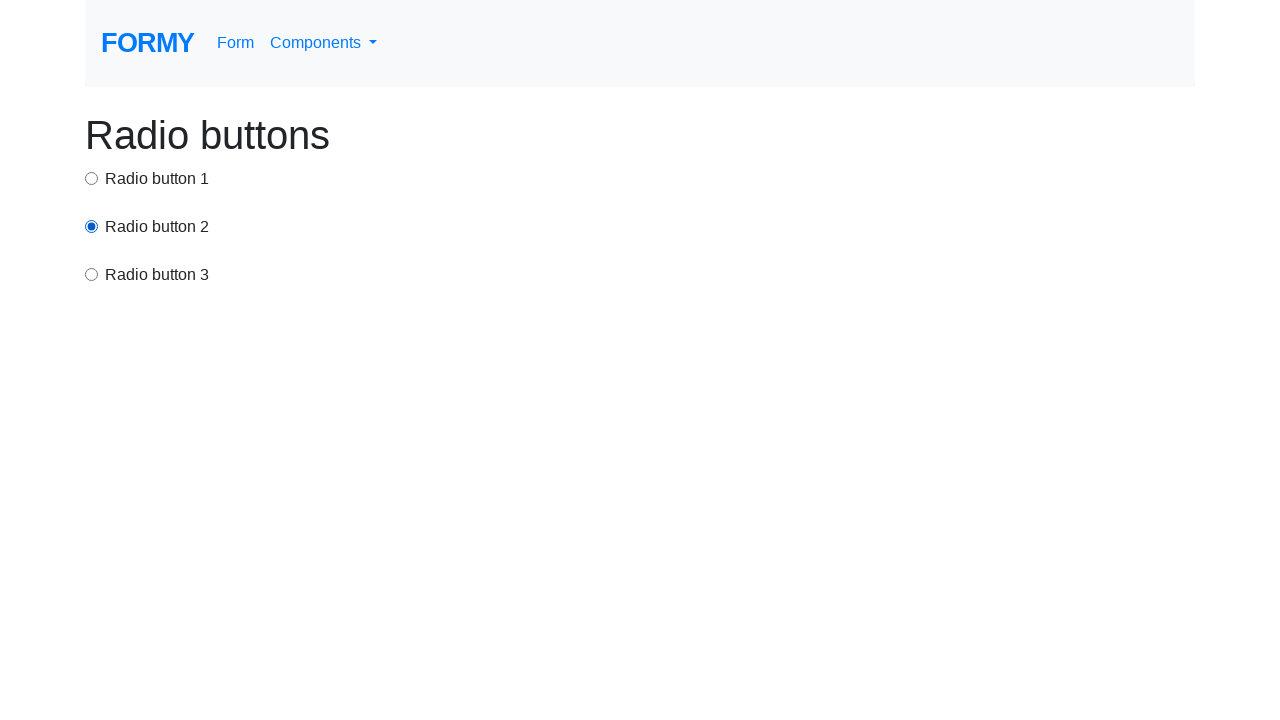